Tests a slow calculator by setting a delay, performing an addition operation (7 + 8), and verifying the result equals 15.

Starting URL: https://bonigarcia.dev/selenium-webdriver-java/slow-calculator.html

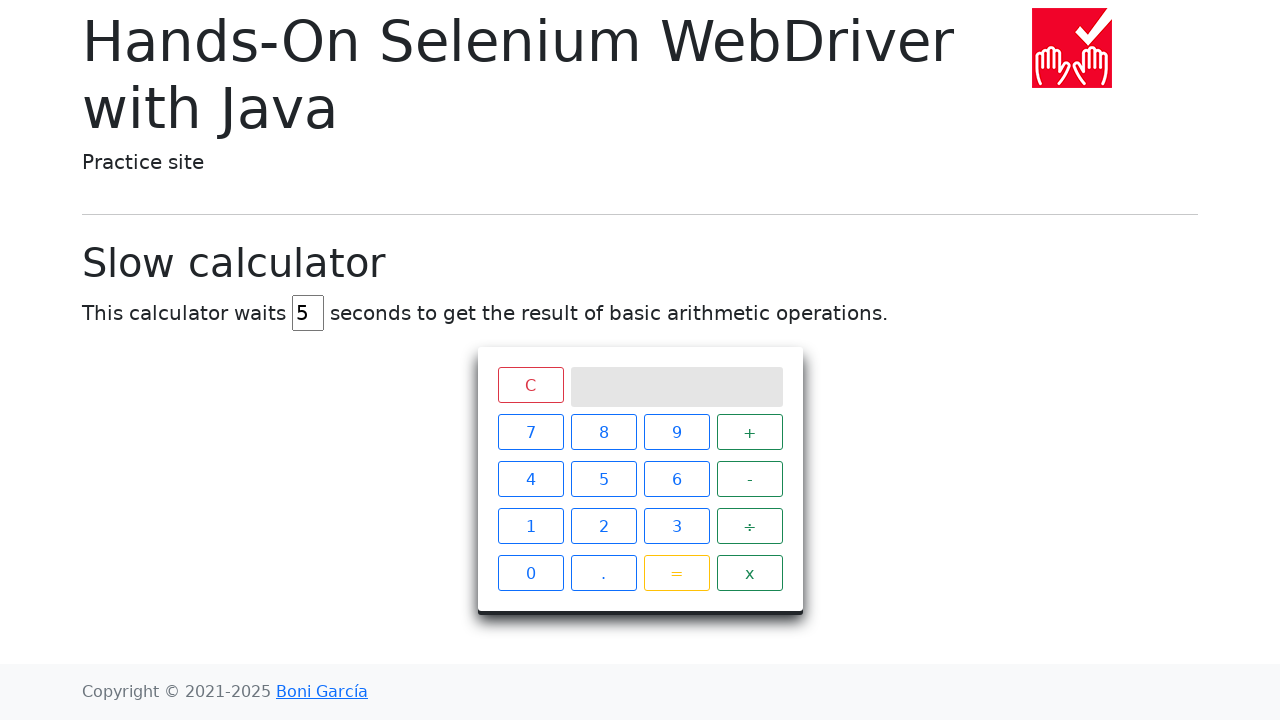

Located delay input field
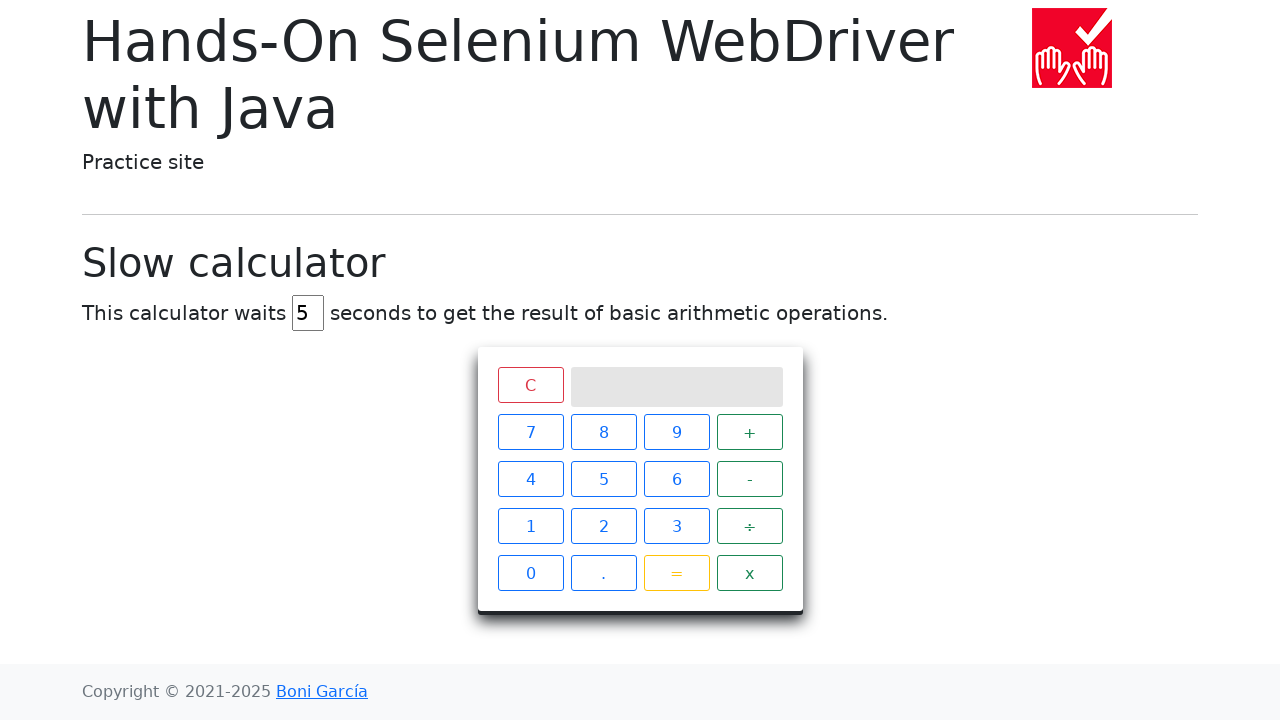

Cleared delay input field on input[id="delay"]
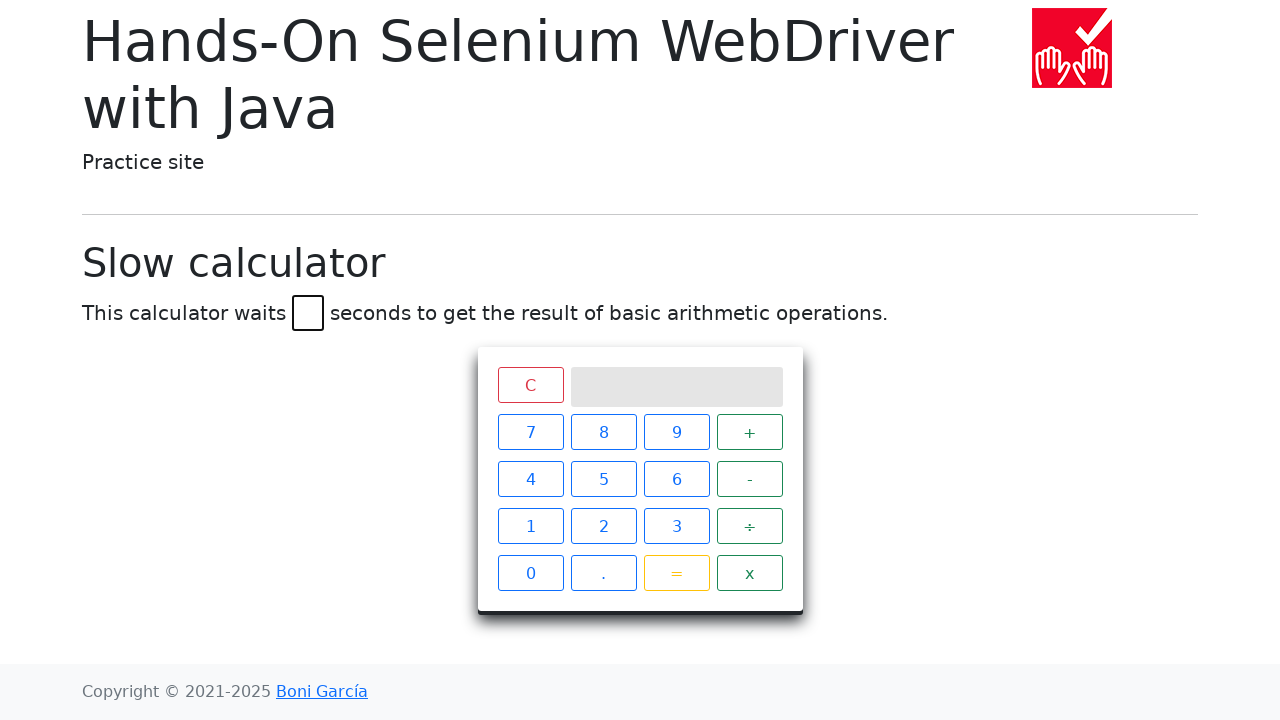

Filled delay input with 3 seconds on input[id="delay"]
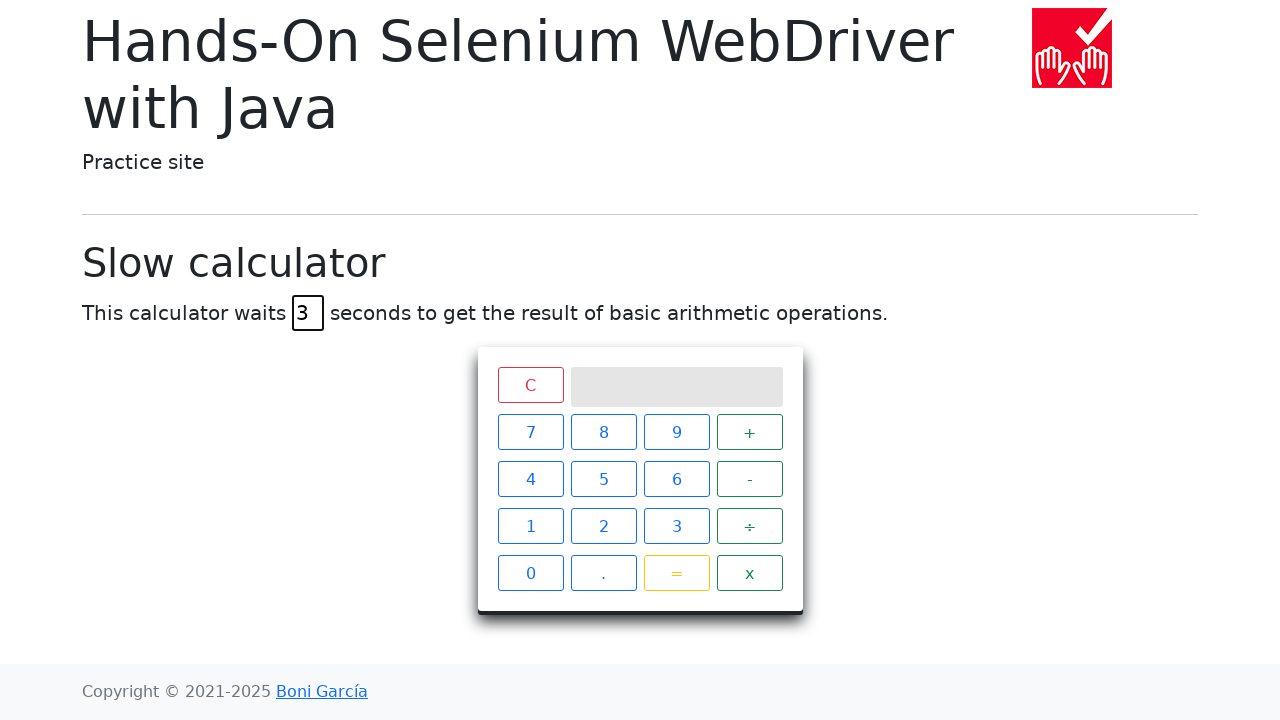

Clicked number 7 at (530, 432) on xpath=//span[contains(text(),"7")]
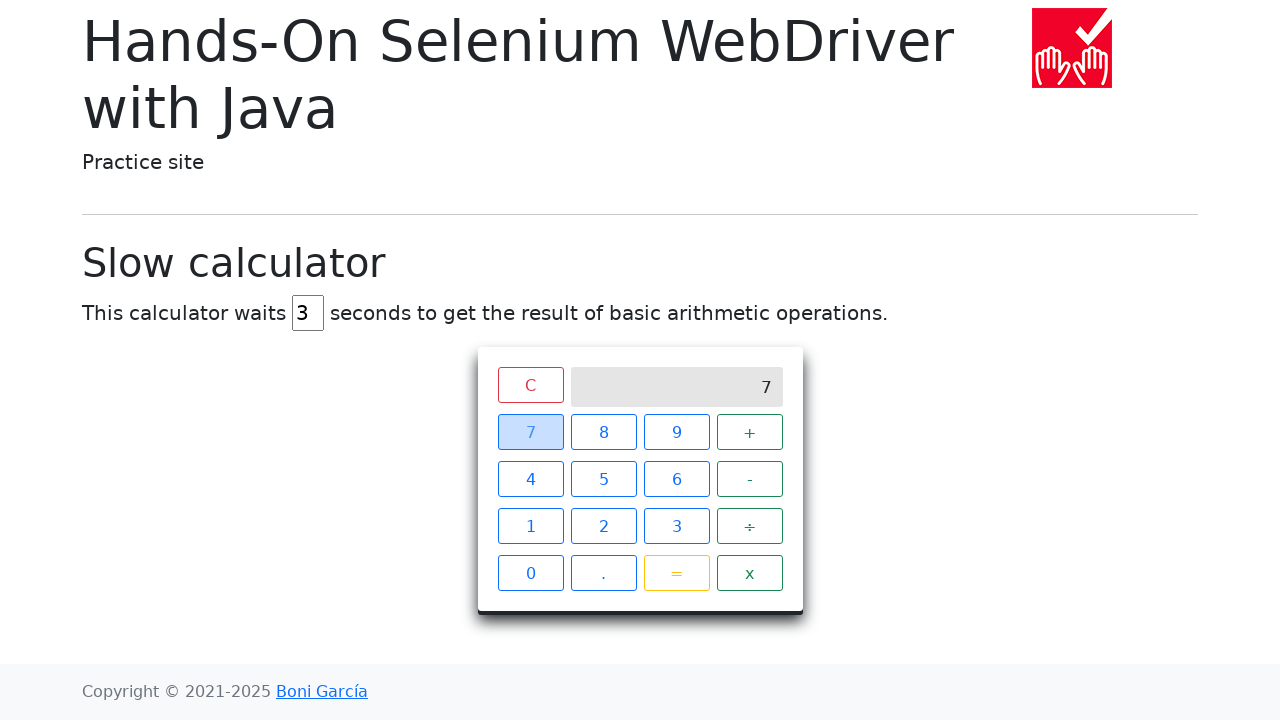

Clicked plus operator at (750, 432) on xpath=//span[contains(text(),"+")]
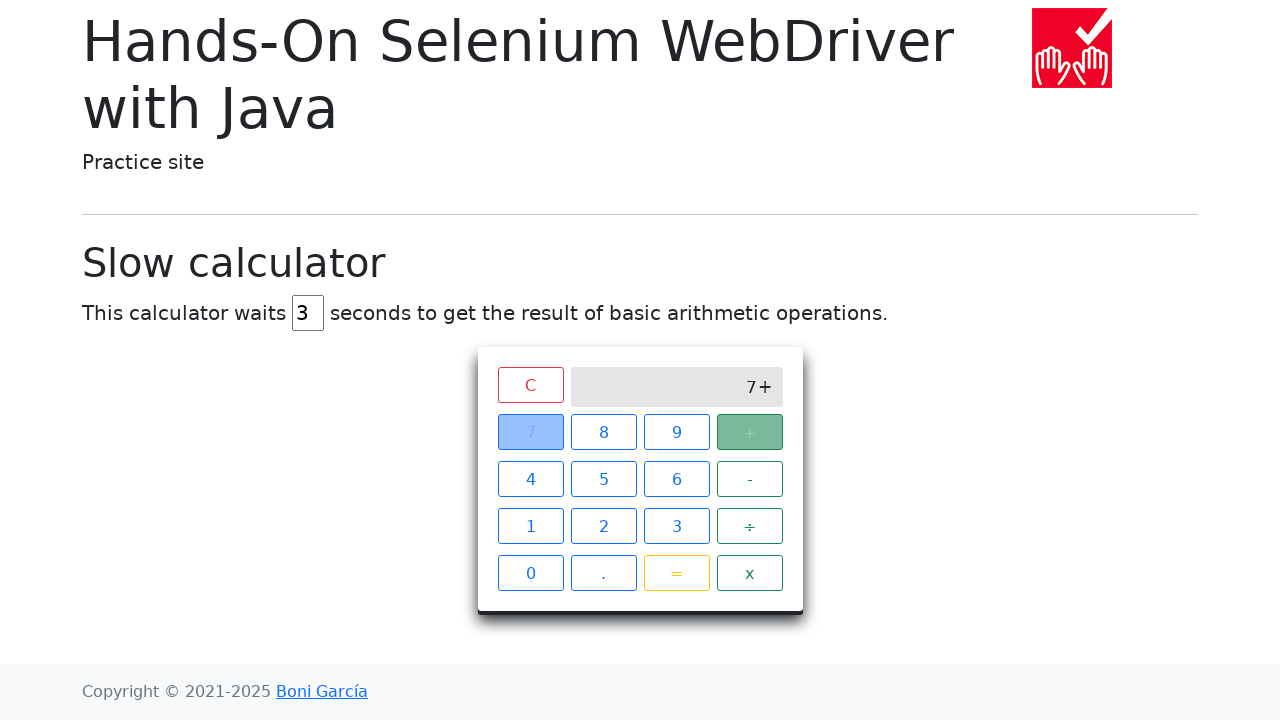

Clicked number 8 at (604, 432) on xpath=//span[contains(text(),"8")]
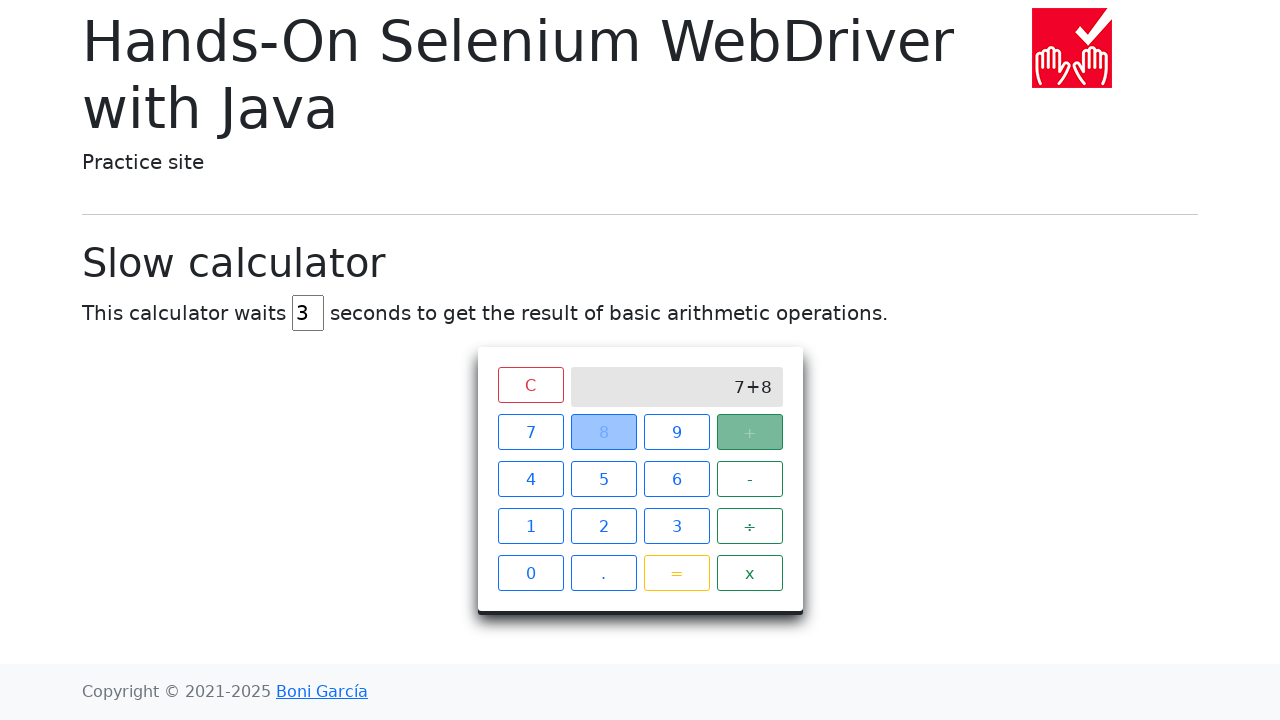

Clicked equals button to calculate result at (676, 573) on xpath=//span[contains(text(),"=")]
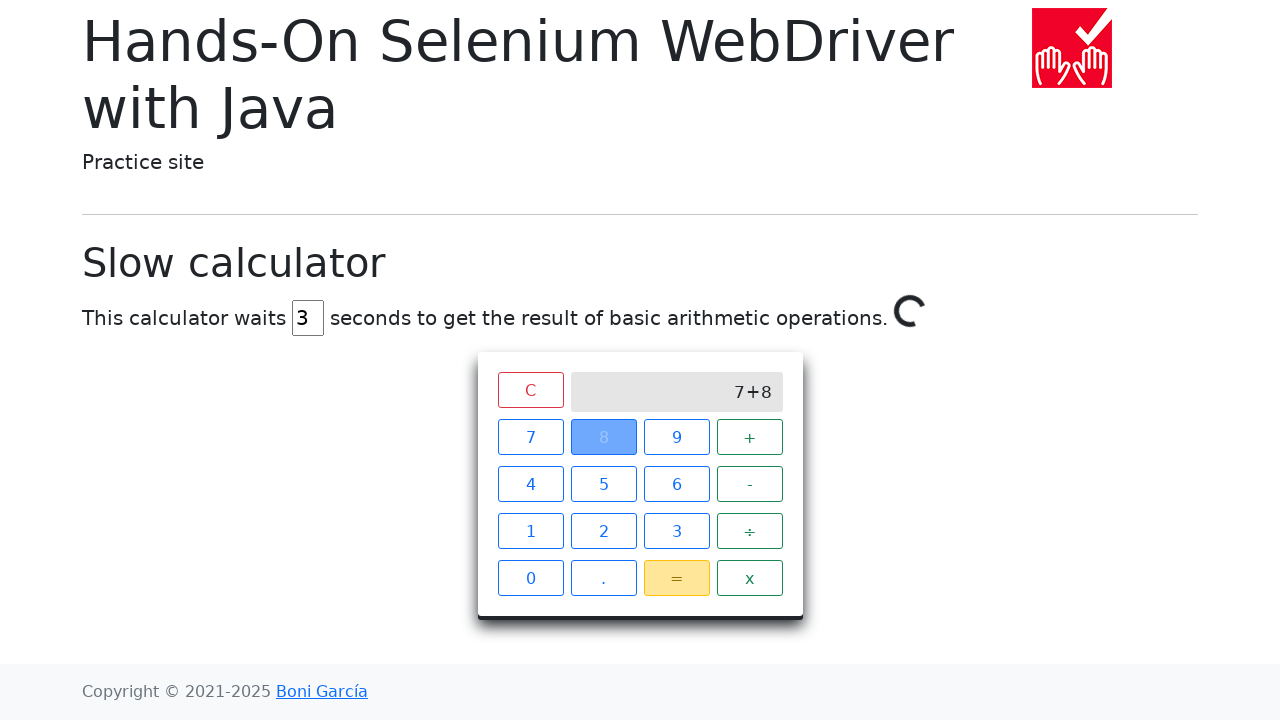

Calculator returned result of 15
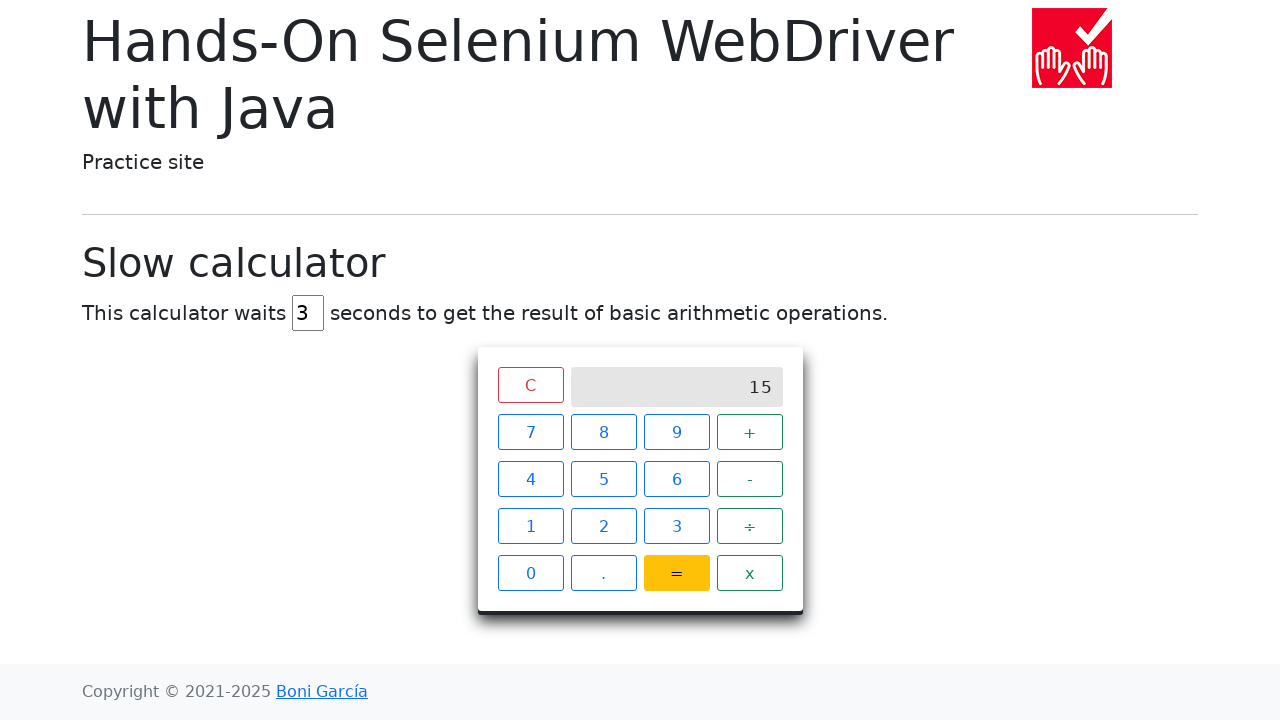

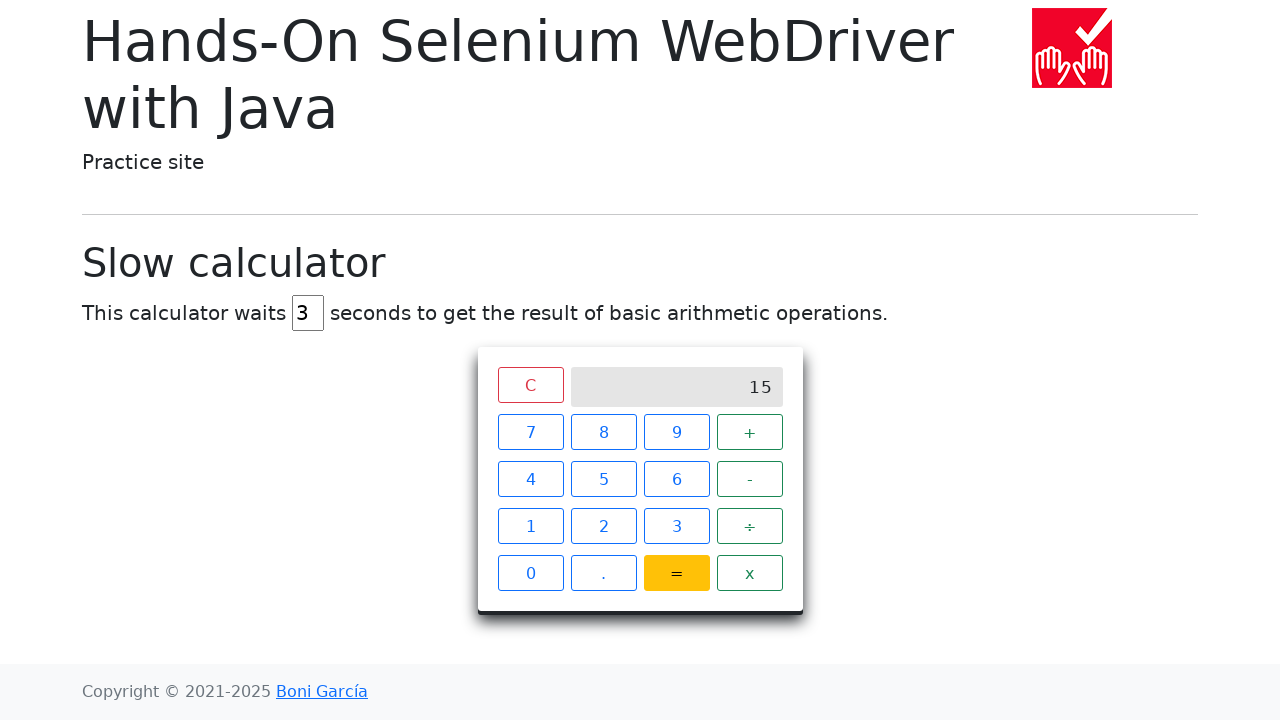